Navigates to Python 2.7.12 download page and clicks on the Windows x86-64 MSI installer download link to verify the download link is present and clickable.

Starting URL: https://www.python.org/downloads/release/python-2712/

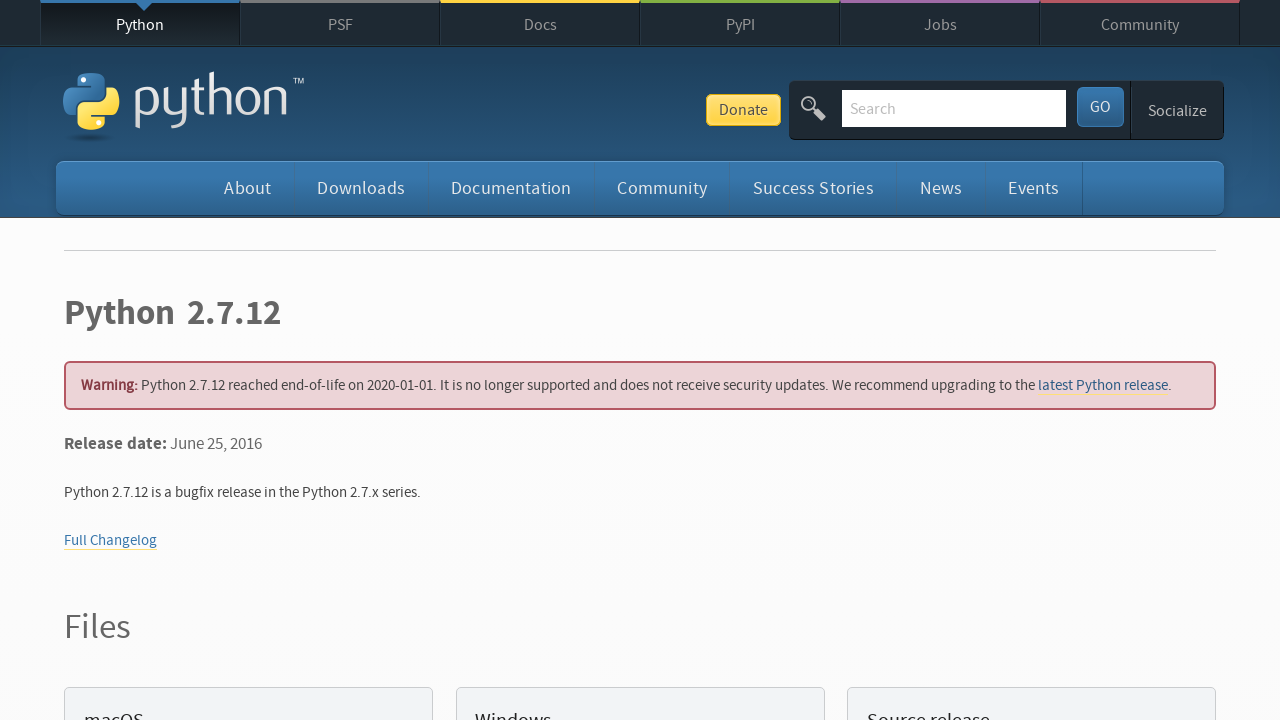

Clicked on Windows x86-64 MSI installer download link at (162, 360) on a:has-text('Windows x86-64 MSI installer')
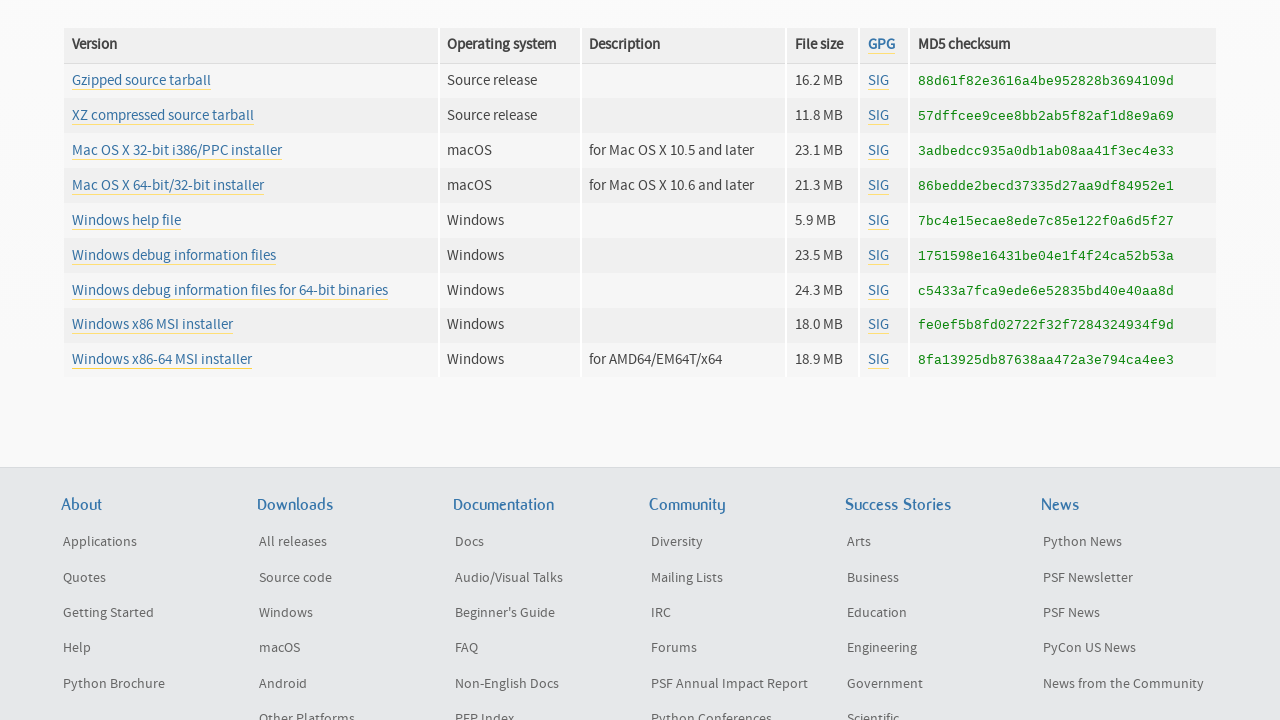

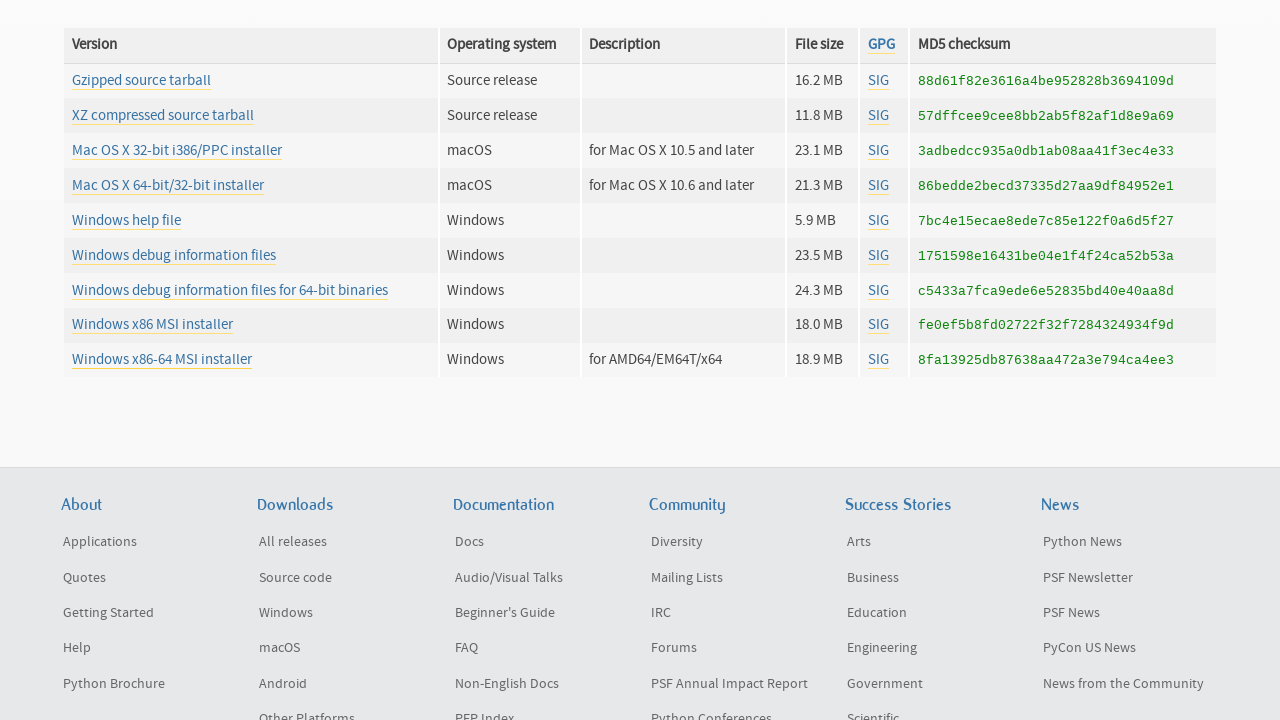